Attempts to sign in with only account name filled, leaving password empty

Starting URL: https://store.steampowered.com/login/

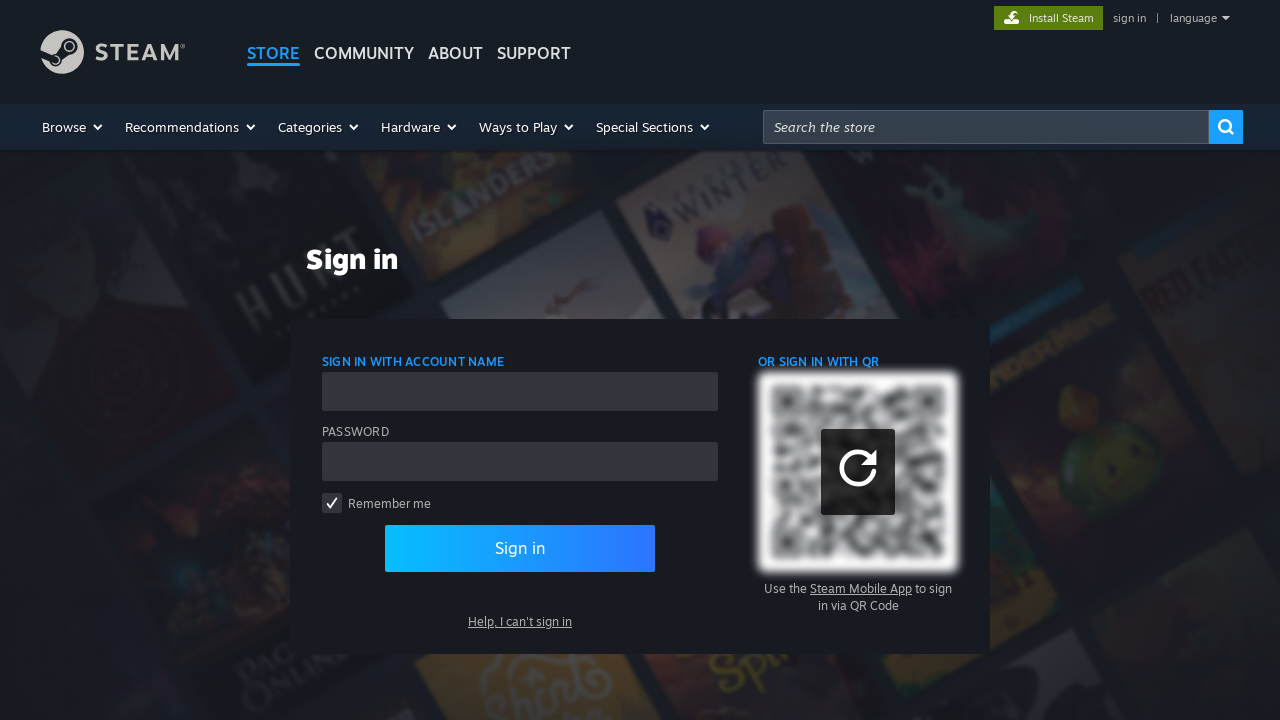

Filled account name field with 'testaccount456', leaving password empty on div.page_content form input[type='text']
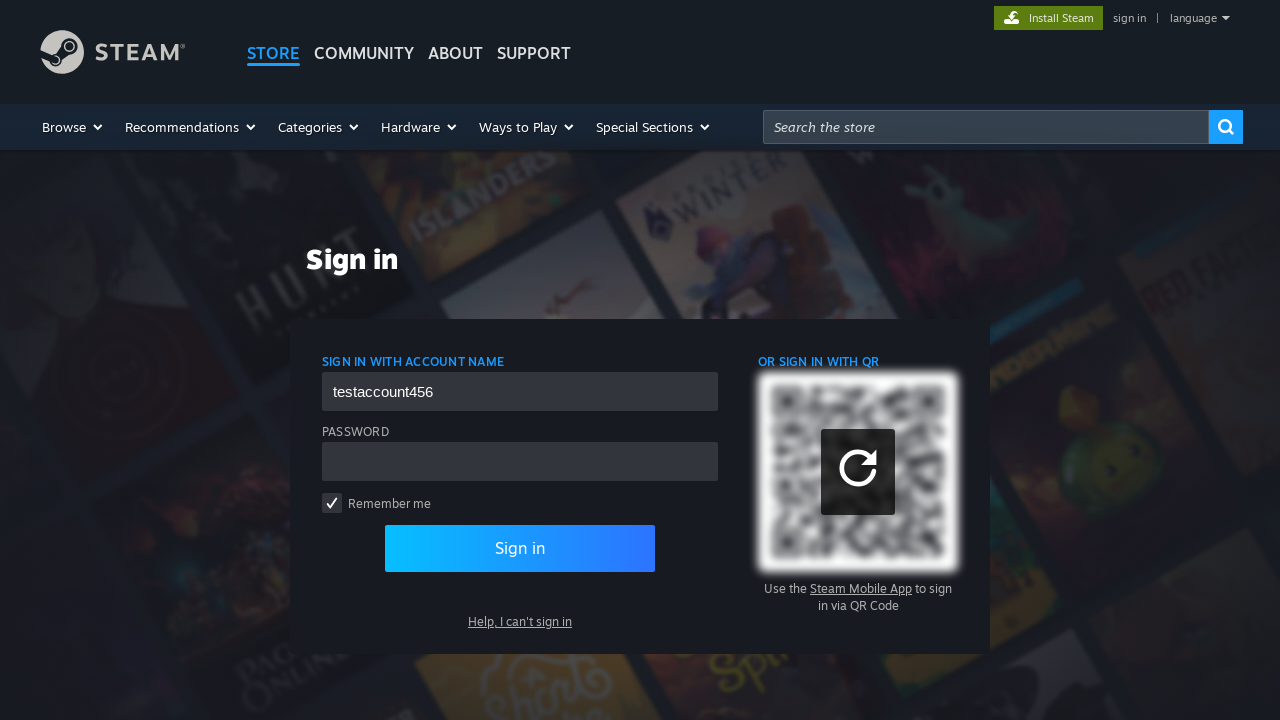

Clicked sign-in button with blank password at (520, 548) on div.page_content form button[type='submit']
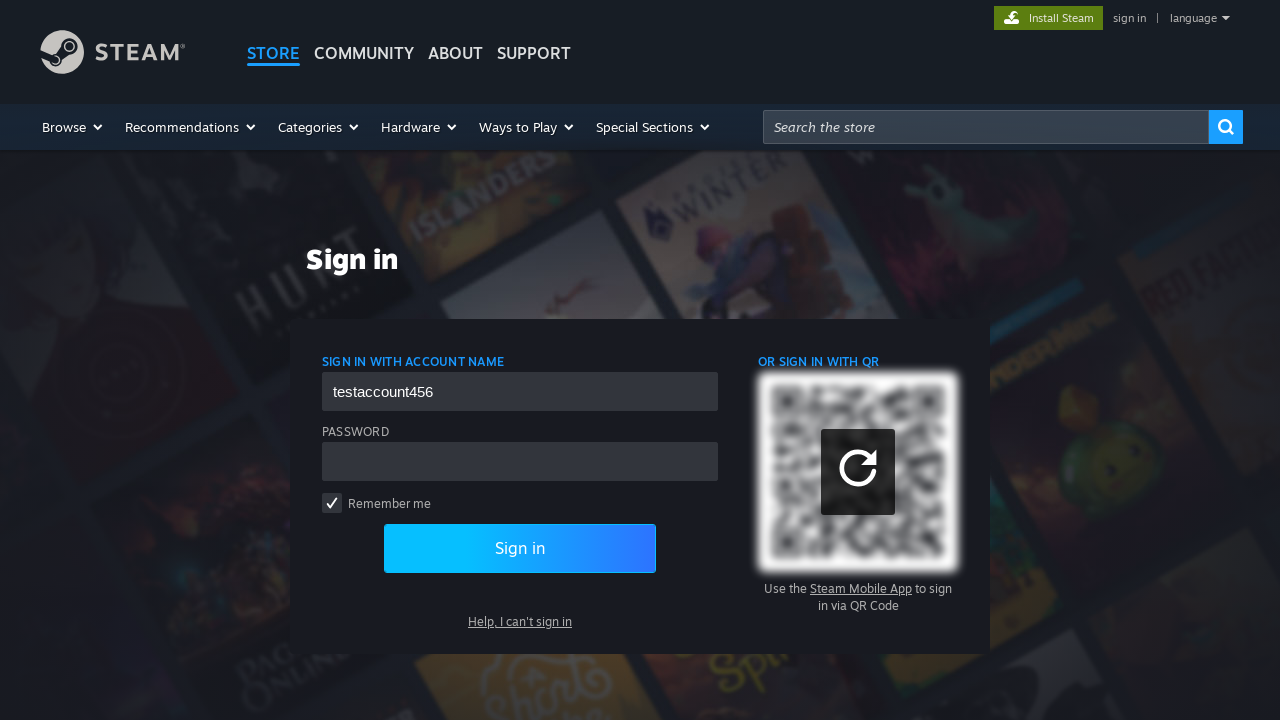

Verified URL is still https://store.steampowered.com/login/
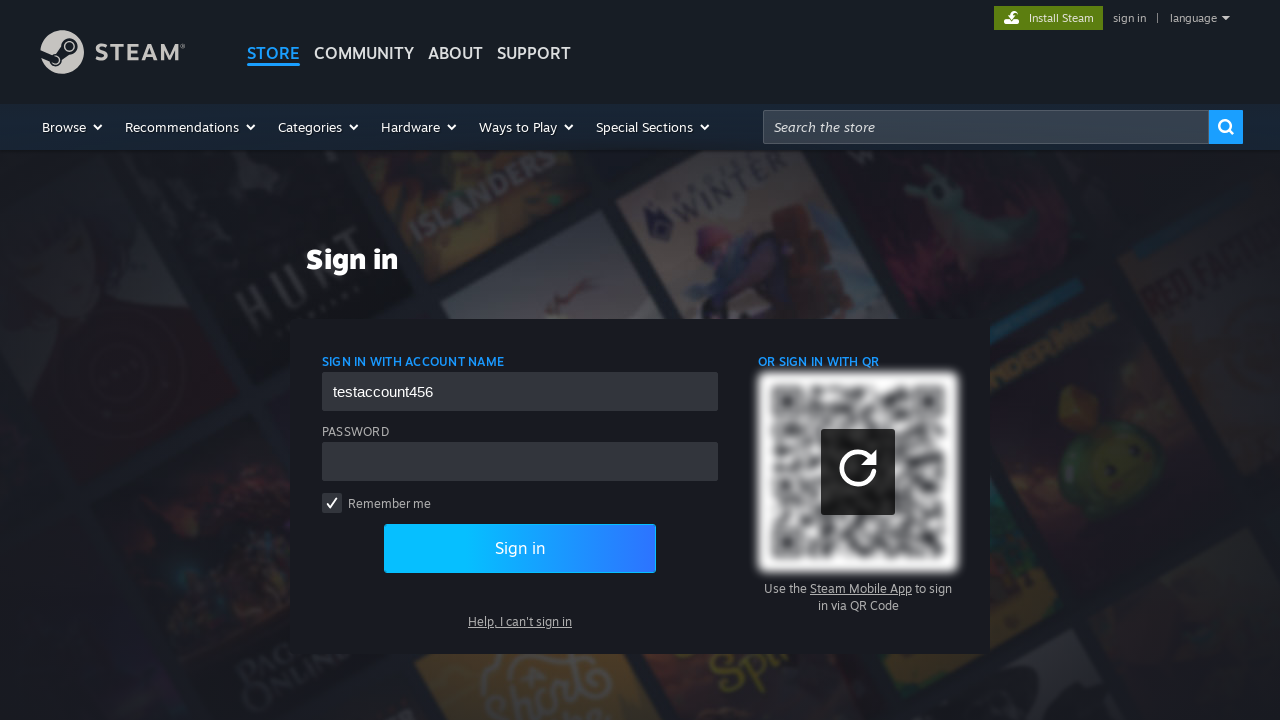

Verified page title is 'Sign In'
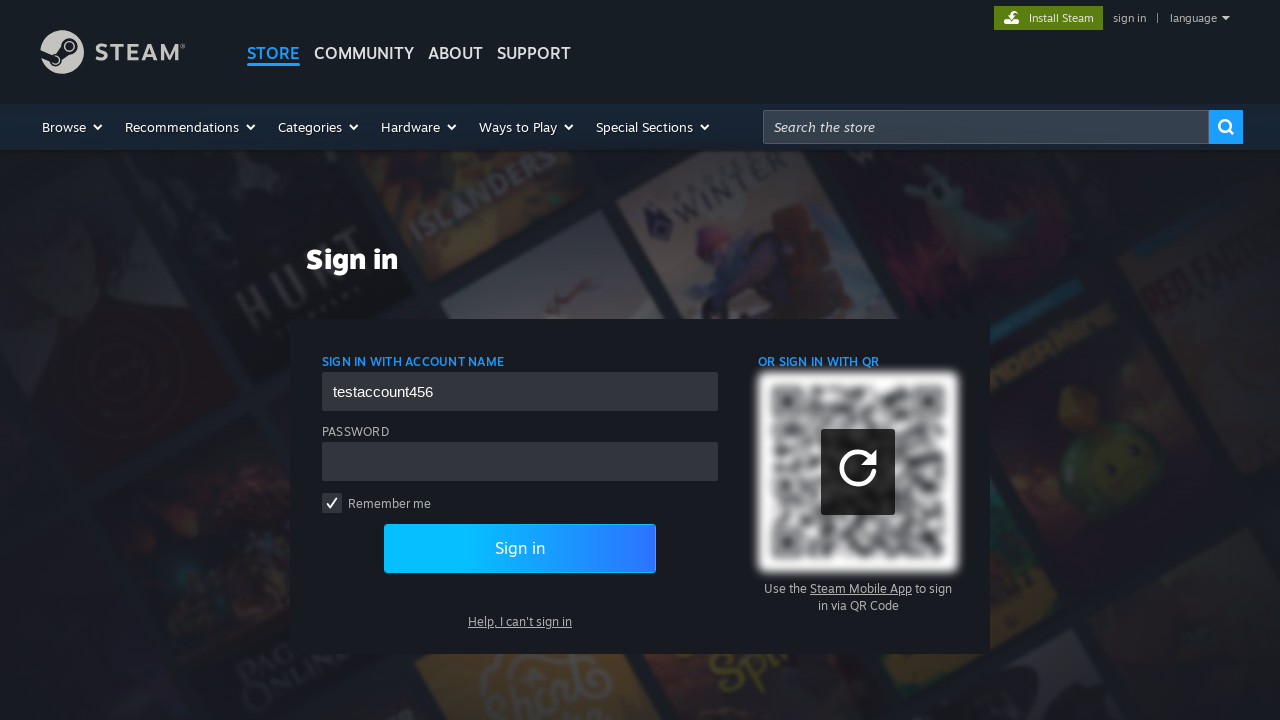

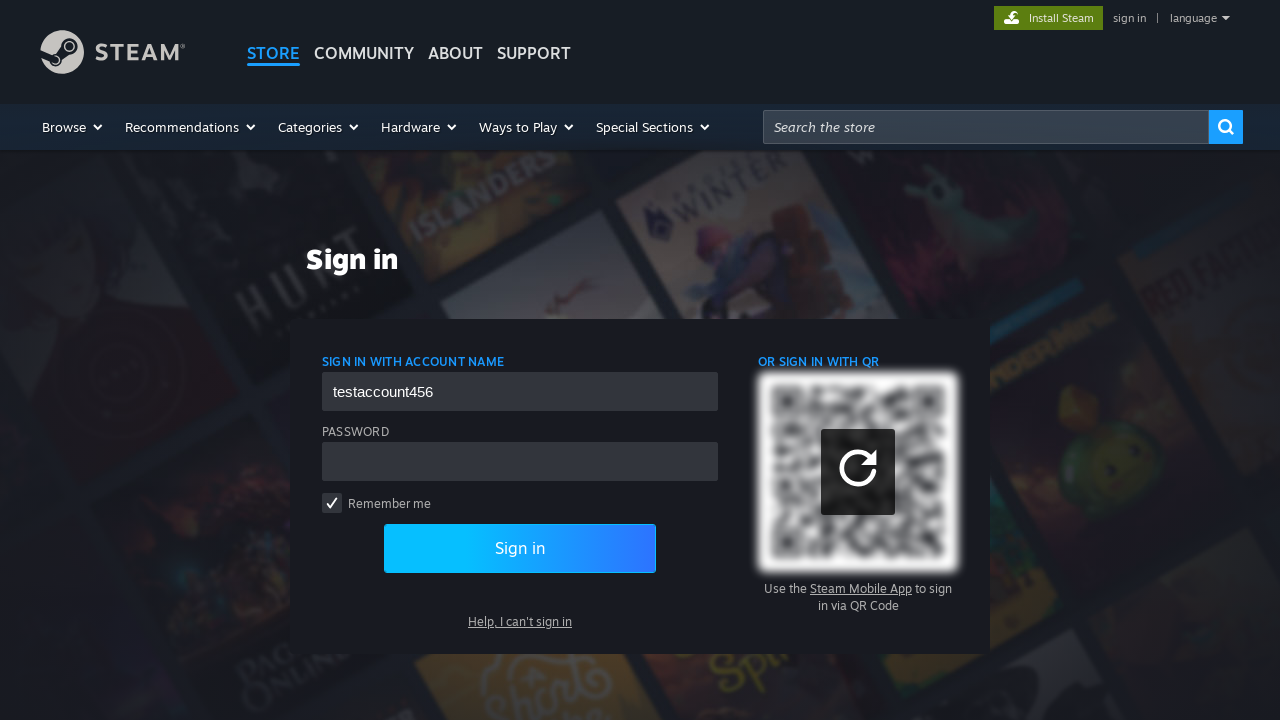